Tests that the text input field is cleared after adding a todo item

Starting URL: https://demo.playwright.dev/todomvc

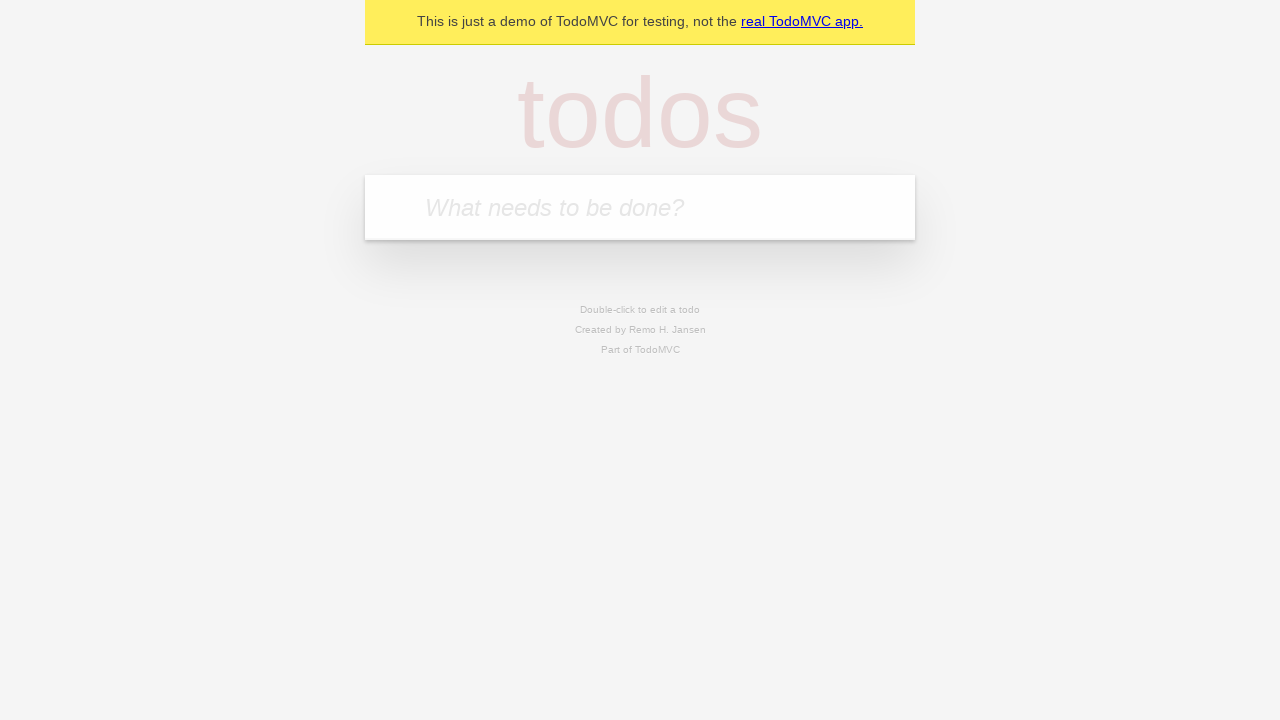

Located the todo input field with placeholder 'What needs to be done?'
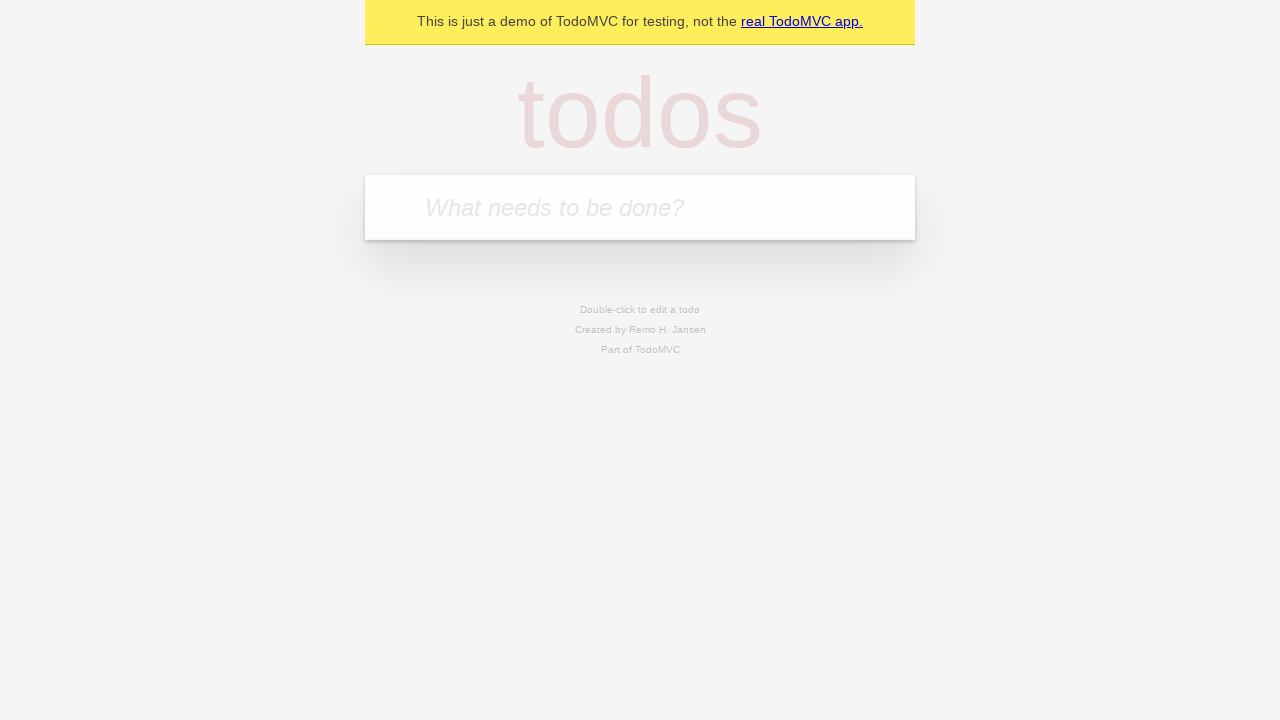

Filled todo input field with 'buy some cheese' on internal:attr=[placeholder="What needs to be done?"i]
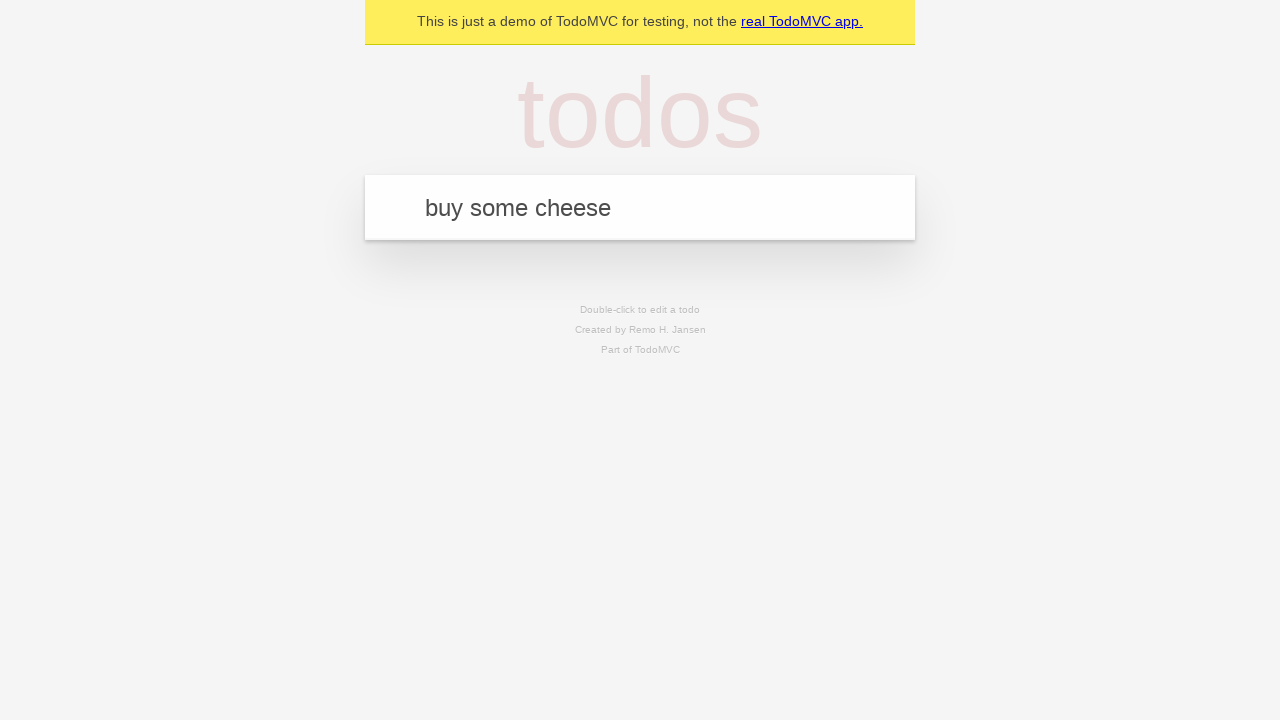

Pressed Enter to add the todo item on internal:attr=[placeholder="What needs to be done?"i]
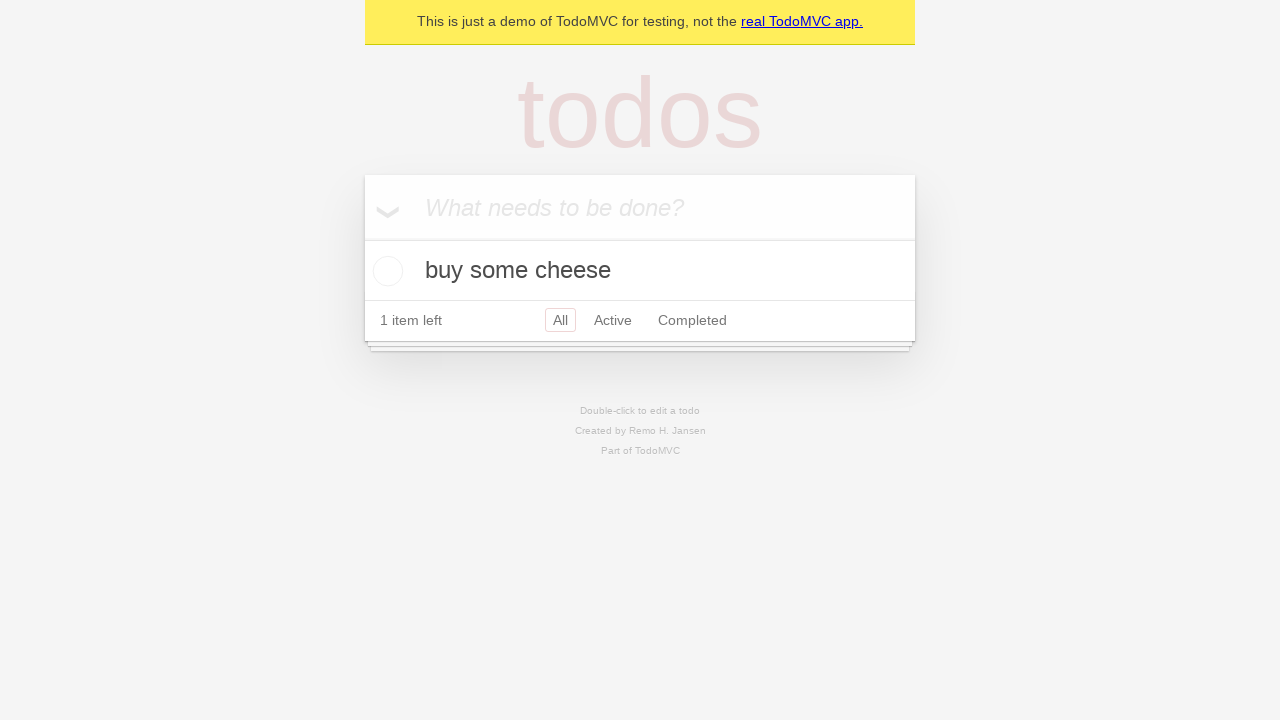

Todo item appeared in the list
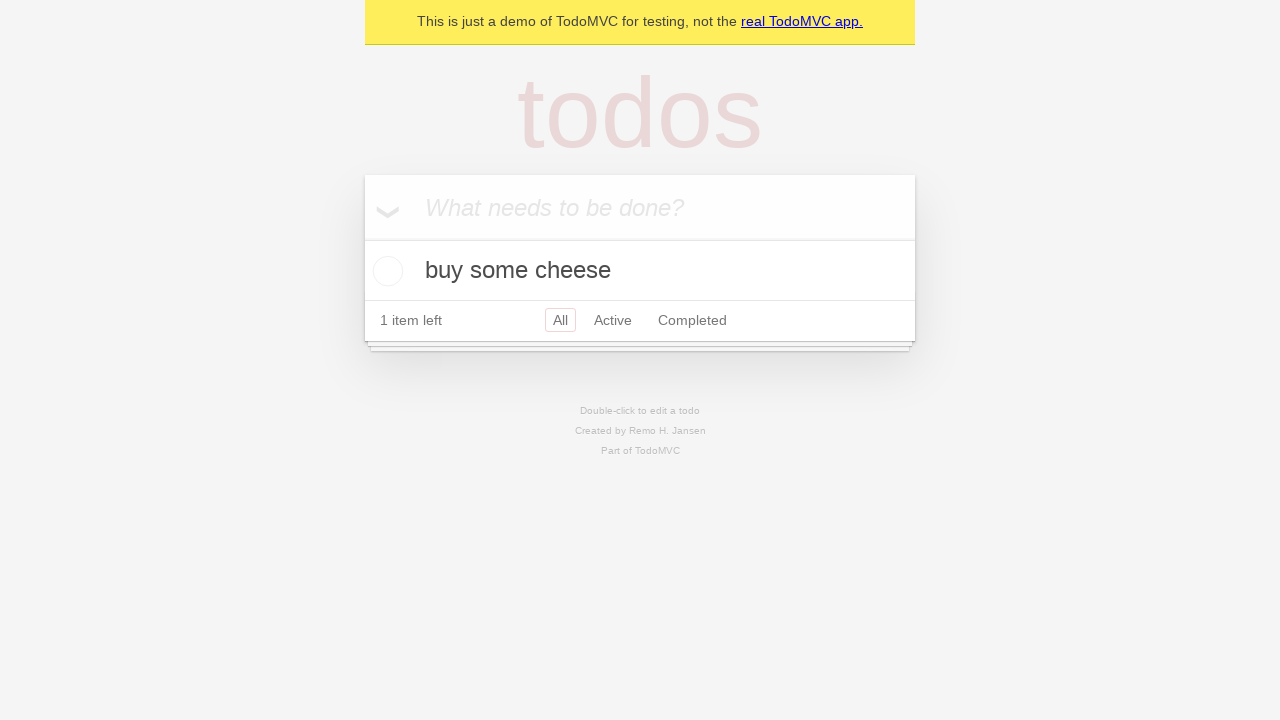

Verified that the text input field was cleared after adding the todo item
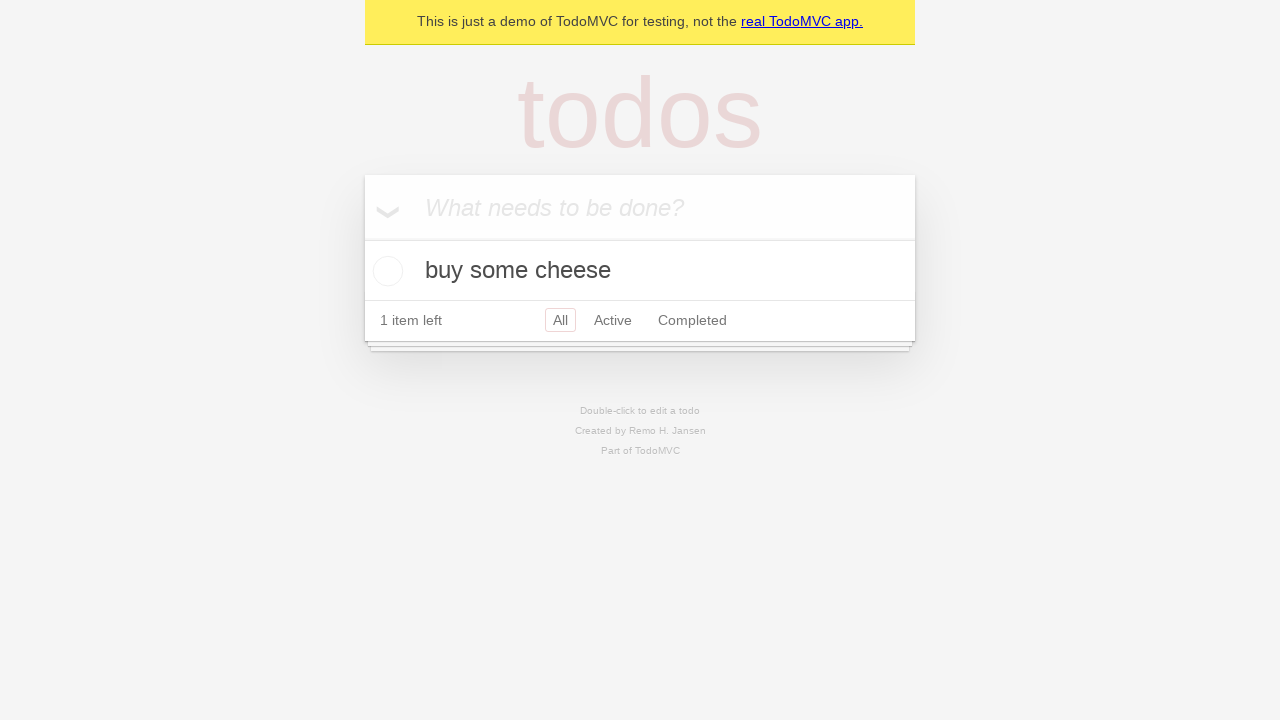

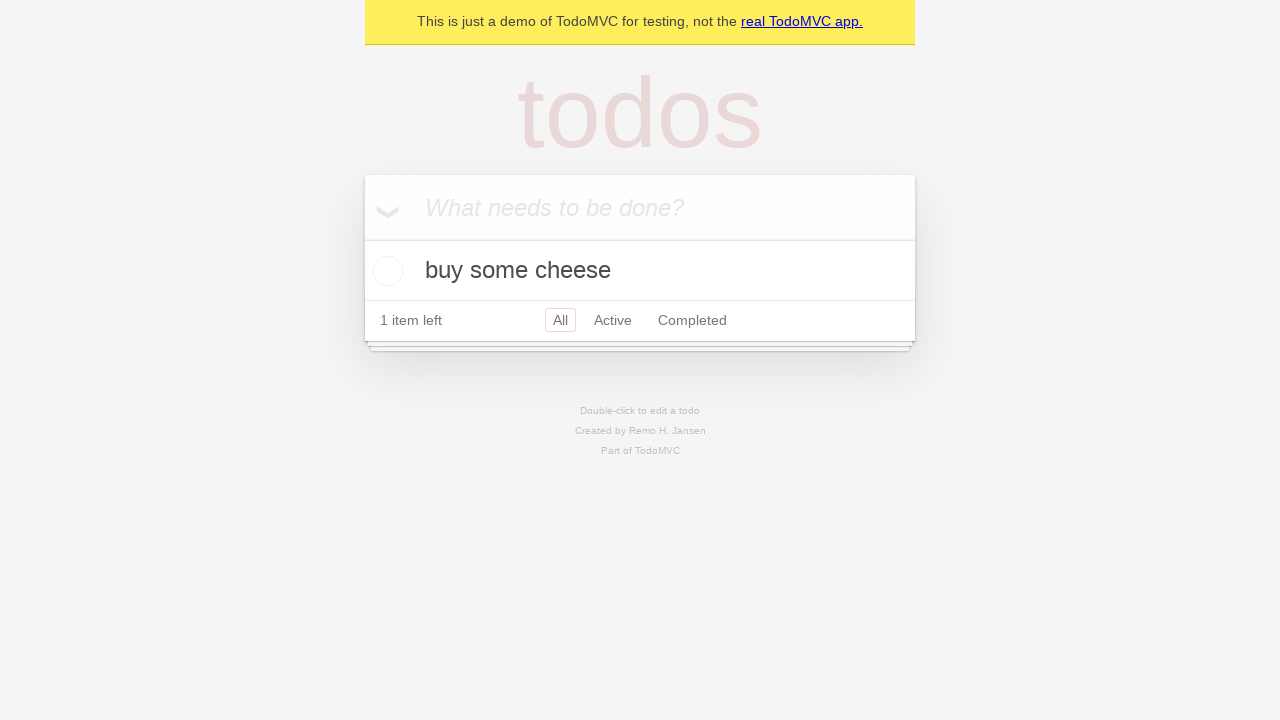